Tests drag and drop functionality by dragging an element to a drop zone and verifying the drop was successful by checking the text changes to "Dropped!"

Starting URL: https://crossbrowsertesting.github.io/drag-and-drop.html

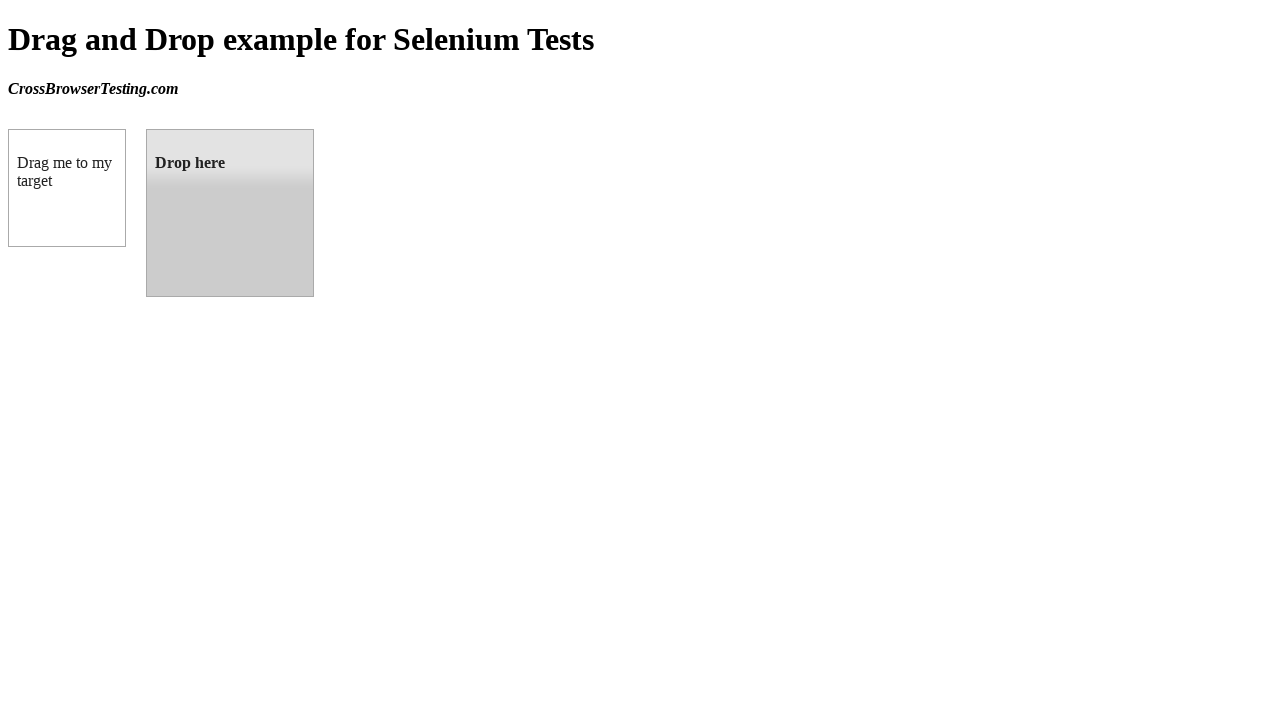

Located the draggable element
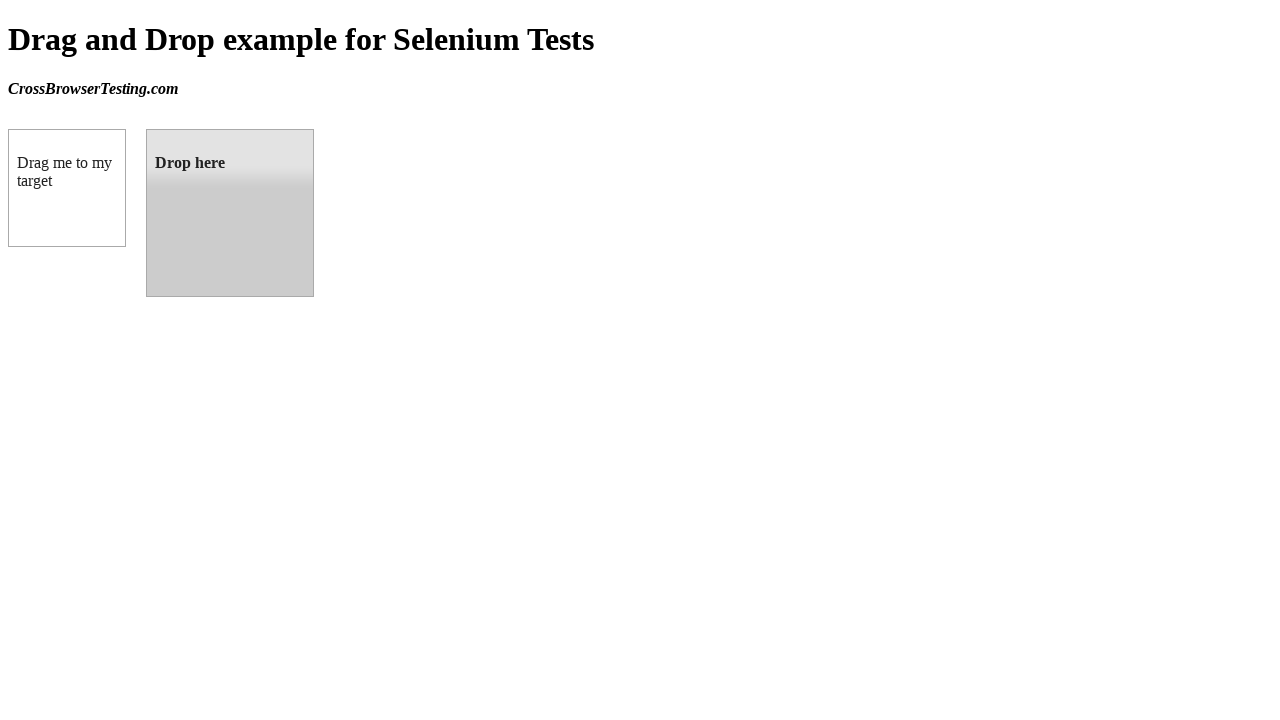

Located the droppable target zone
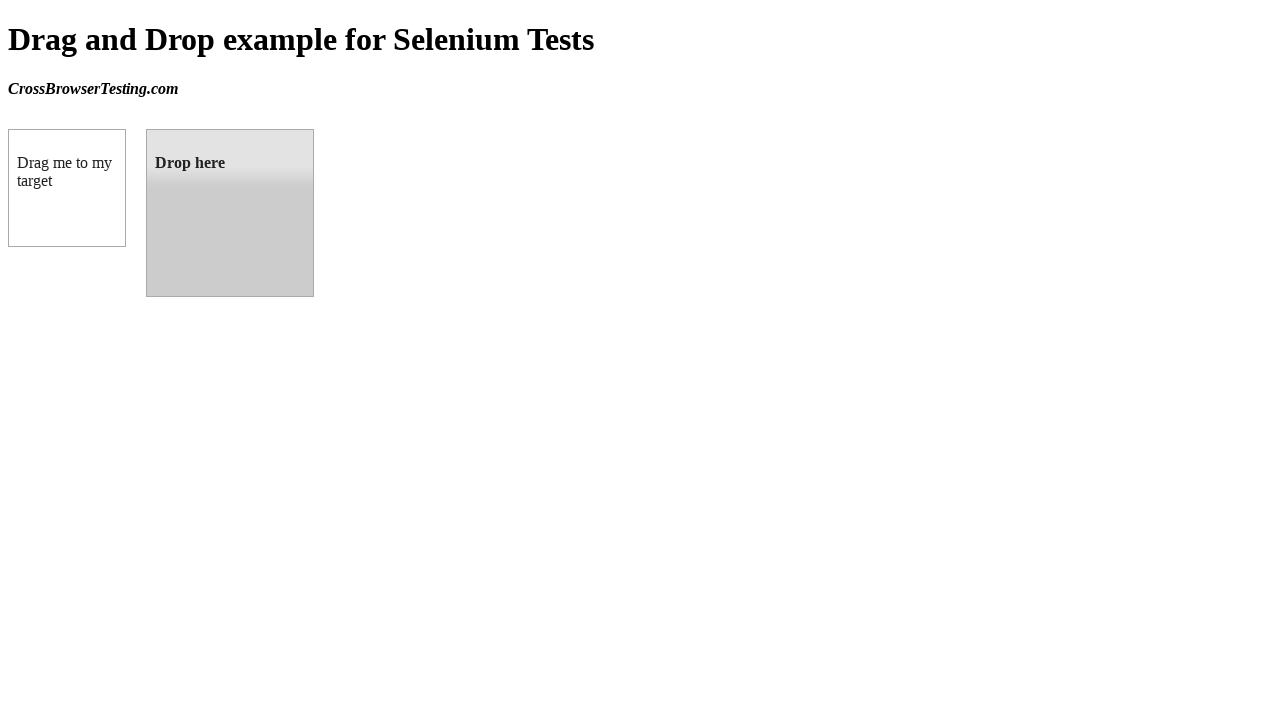

Dragged the element to the drop zone at (230, 213)
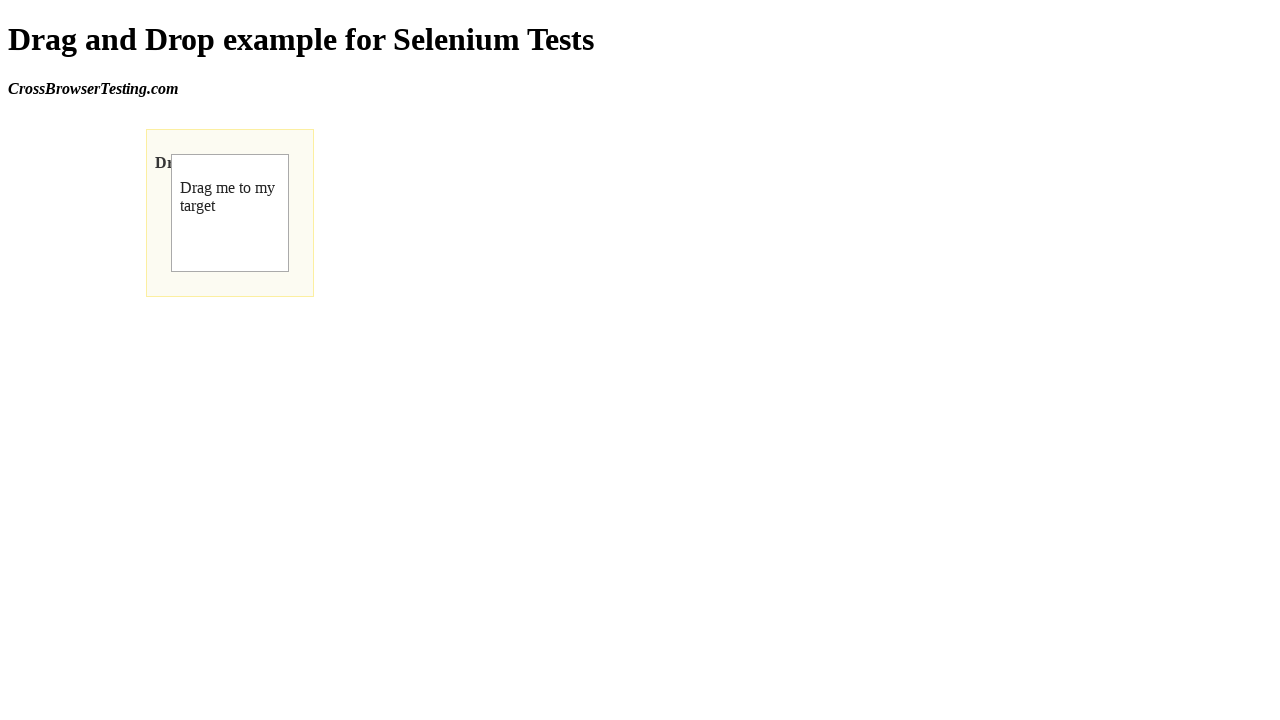

Verified that the drop zone text changed to 'Dropped!' - drag and drop successful
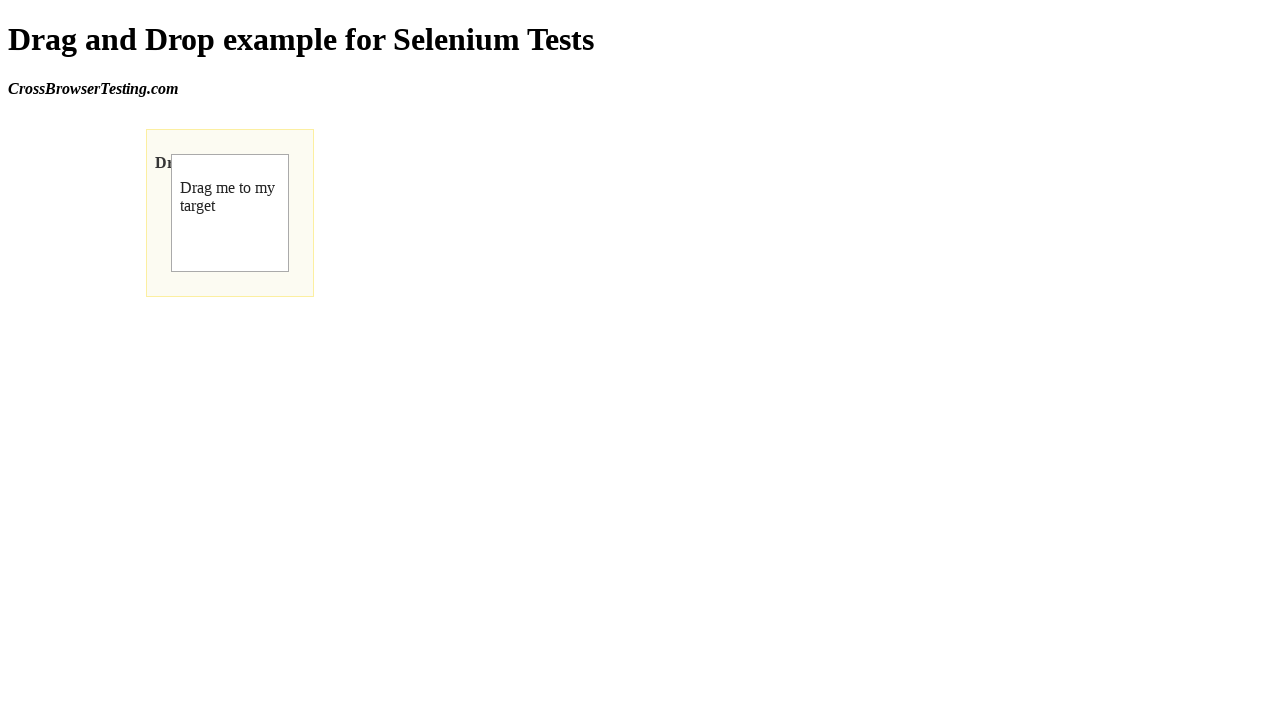

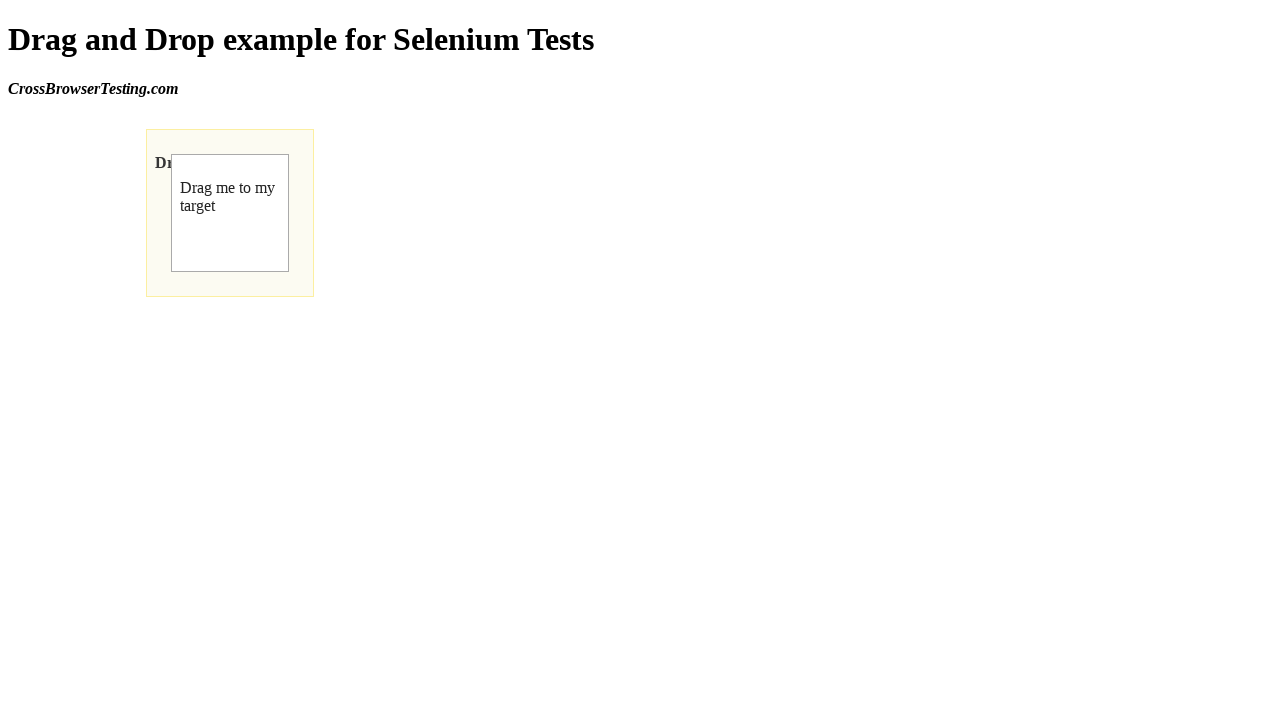